Tests un-marking todo items as complete by unchecking their checkboxes

Starting URL: https://demo.playwright.dev/todomvc

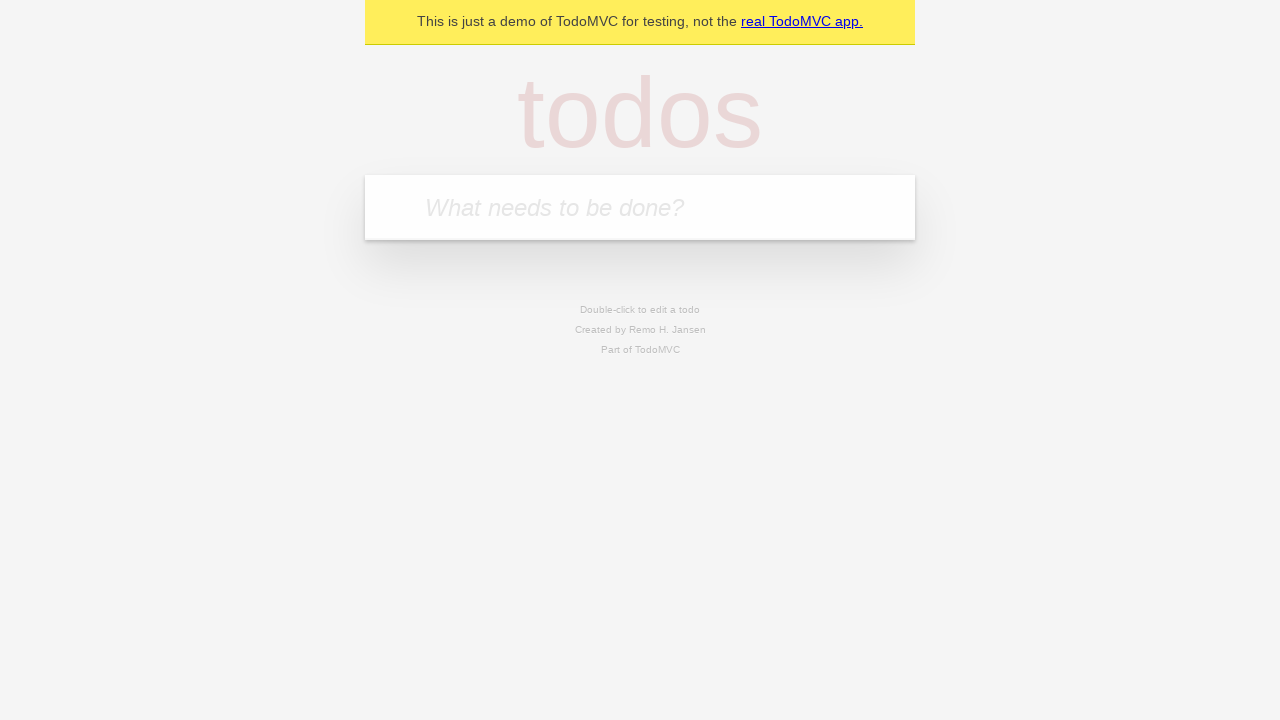

Filled todo input field with 'buy some cheese' on internal:attr=[placeholder="What needs to be done?"i]
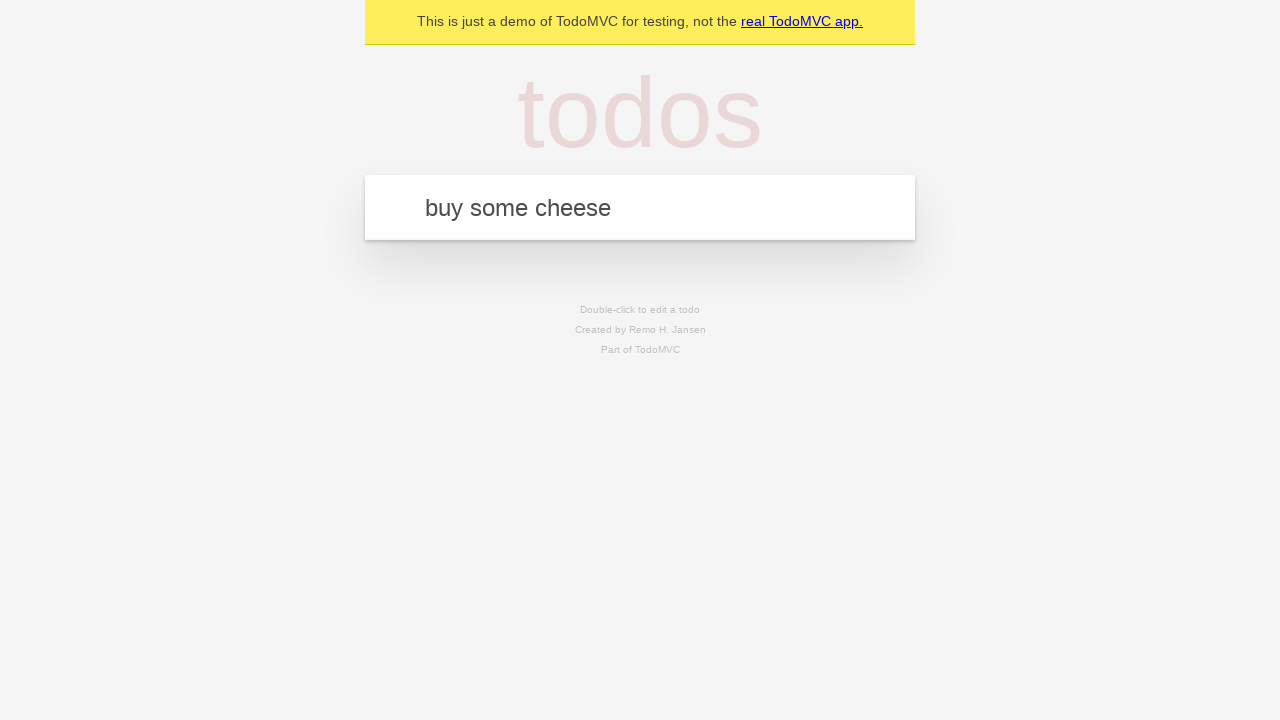

Pressed Enter to create first todo item on internal:attr=[placeholder="What needs to be done?"i]
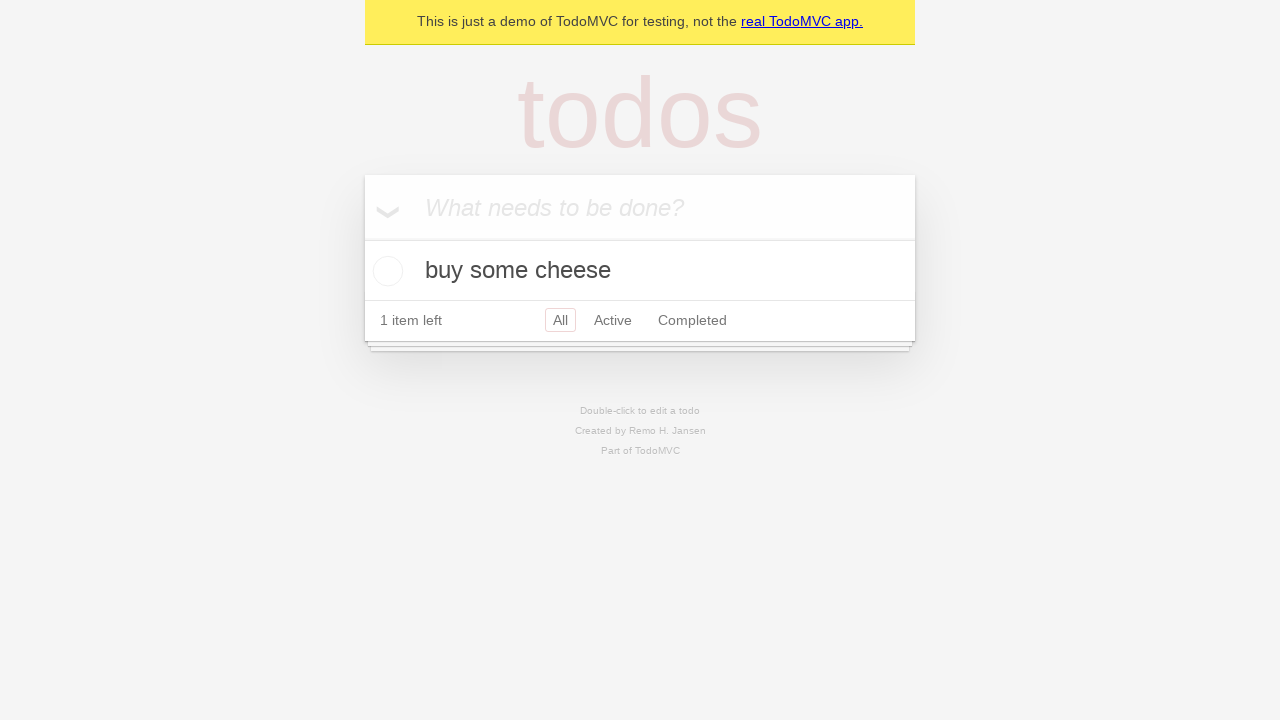

Filled todo input field with 'feed the cat' on internal:attr=[placeholder="What needs to be done?"i]
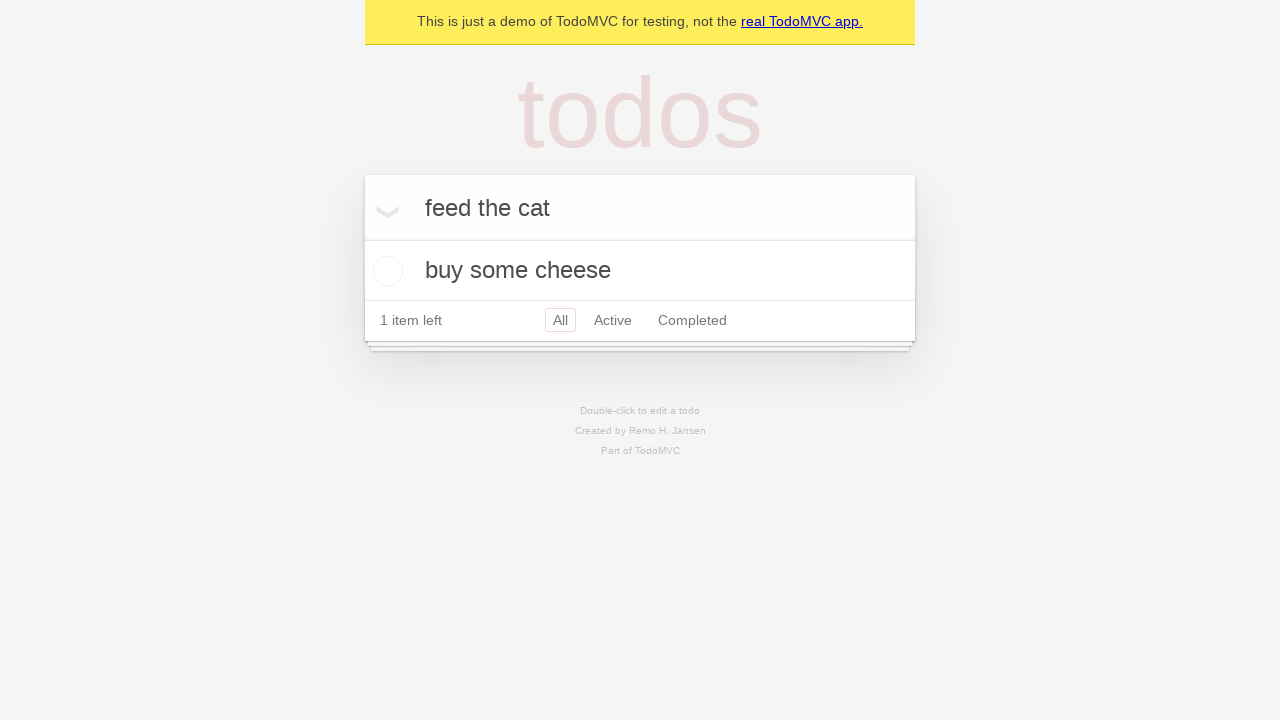

Pressed Enter to create second todo item on internal:attr=[placeholder="What needs to be done?"i]
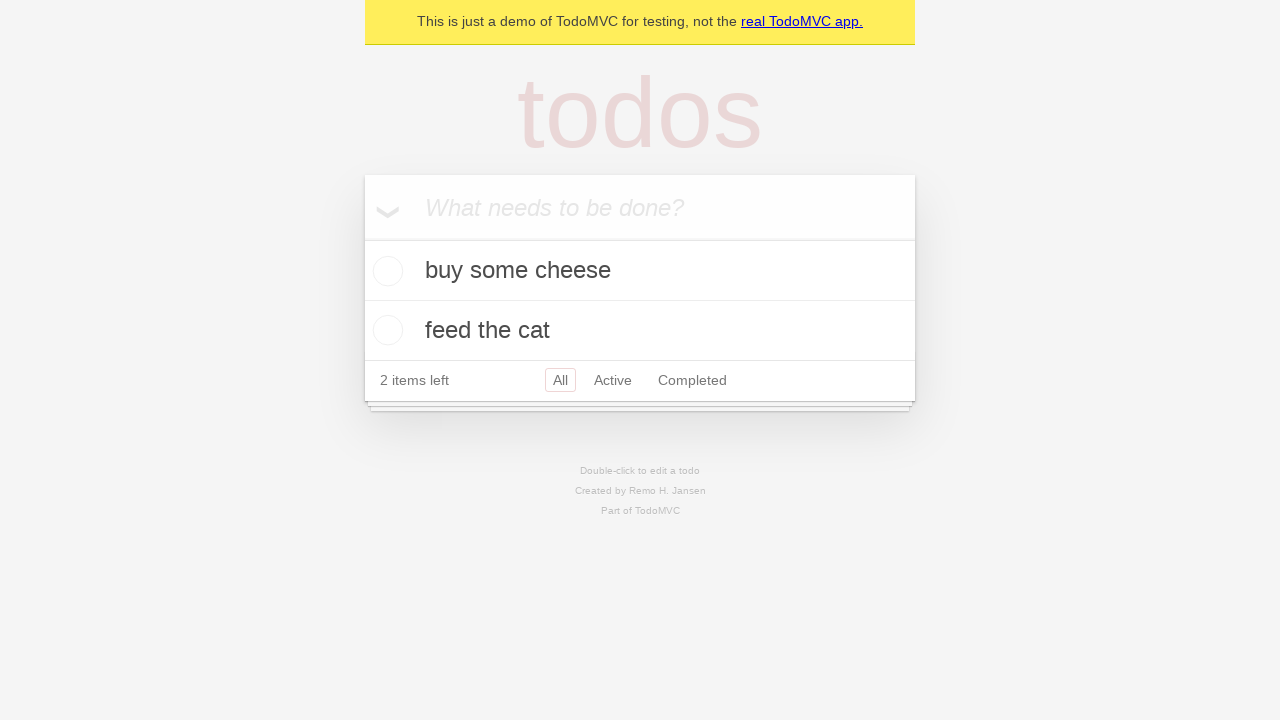

Located first todo item
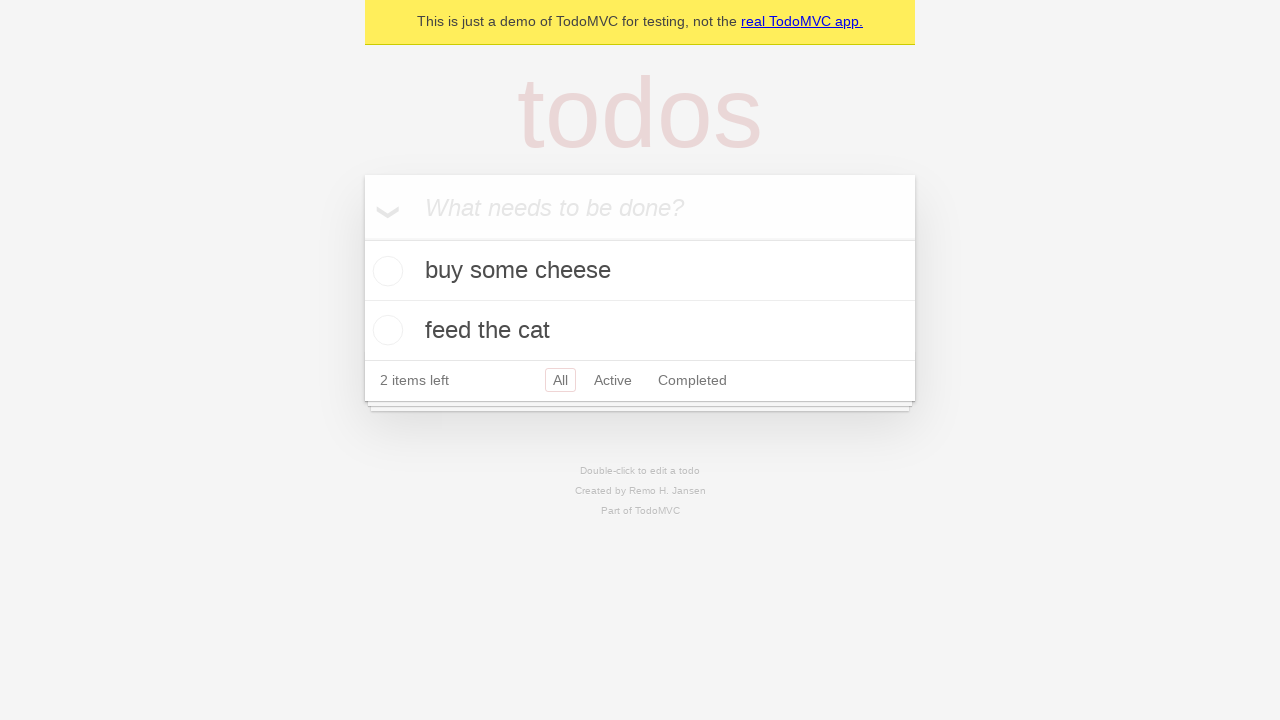

Located checkbox for first todo item
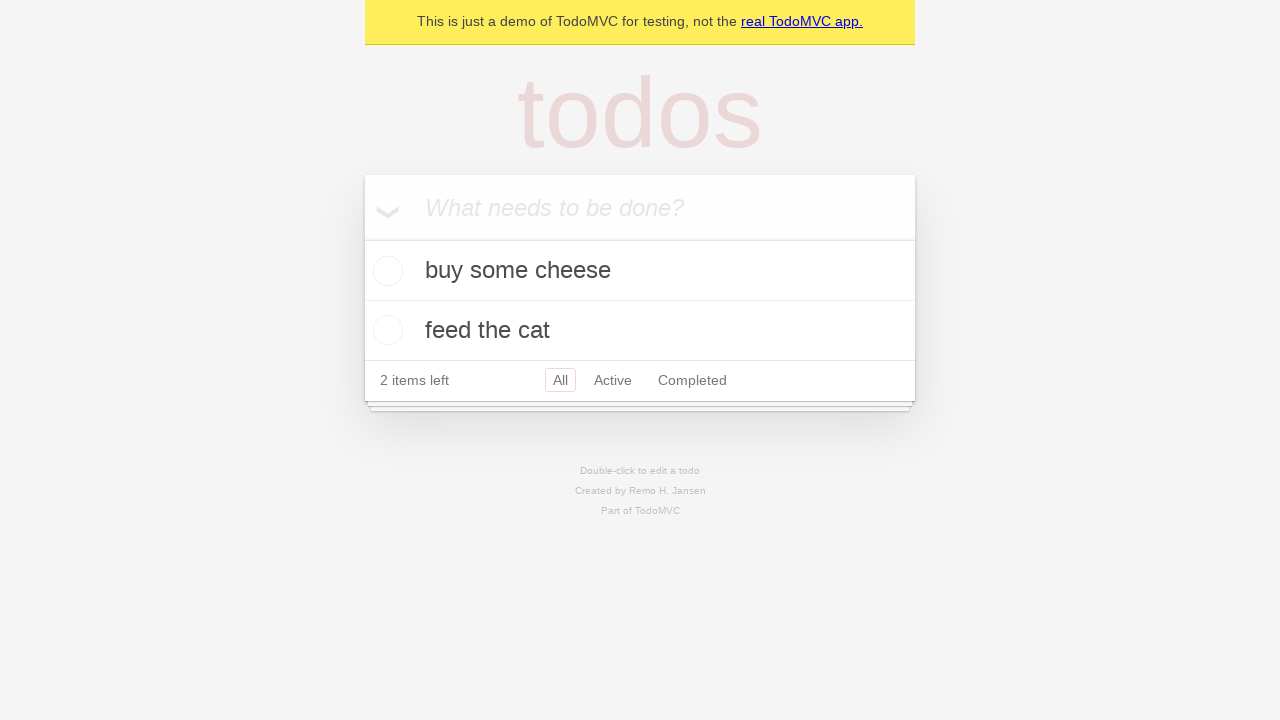

Checked checkbox to mark first item as complete at (385, 271) on internal:testid=[data-testid="todo-item"s] >> nth=0 >> internal:role=checkbox
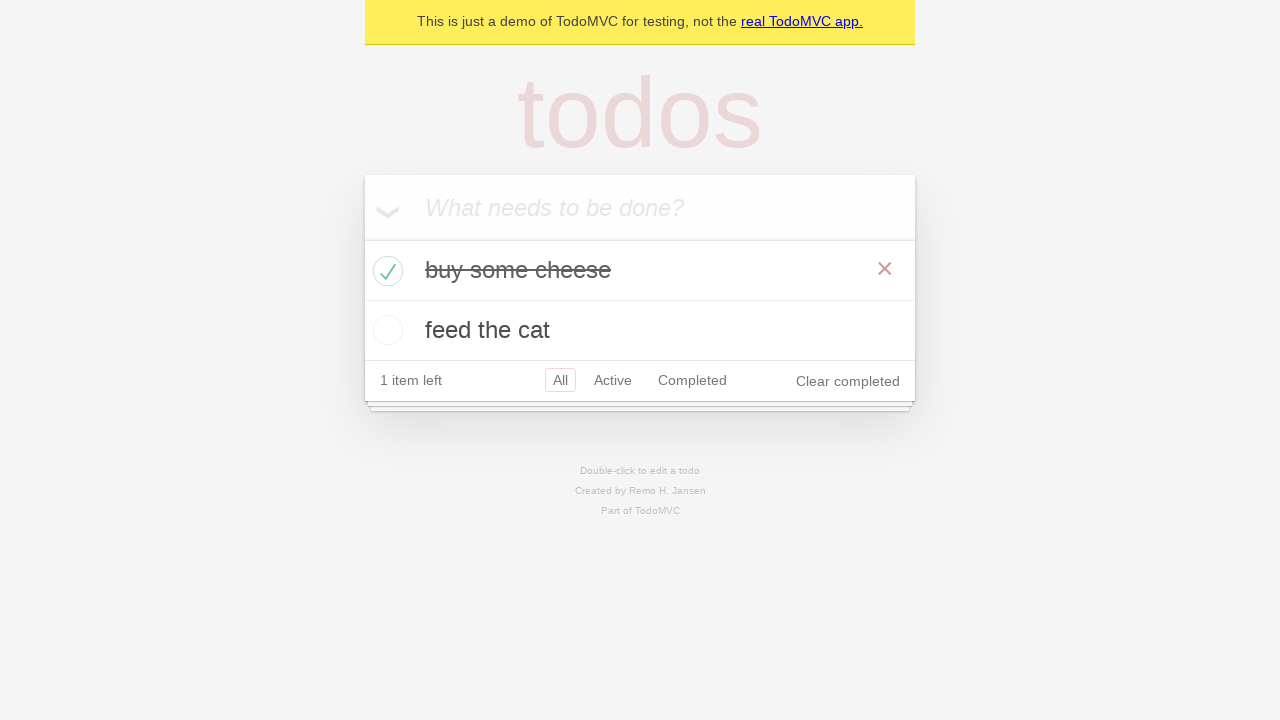

Unchecked checkbox to un-mark first item as complete at (385, 271) on internal:testid=[data-testid="todo-item"s] >> nth=0 >> internal:role=checkbox
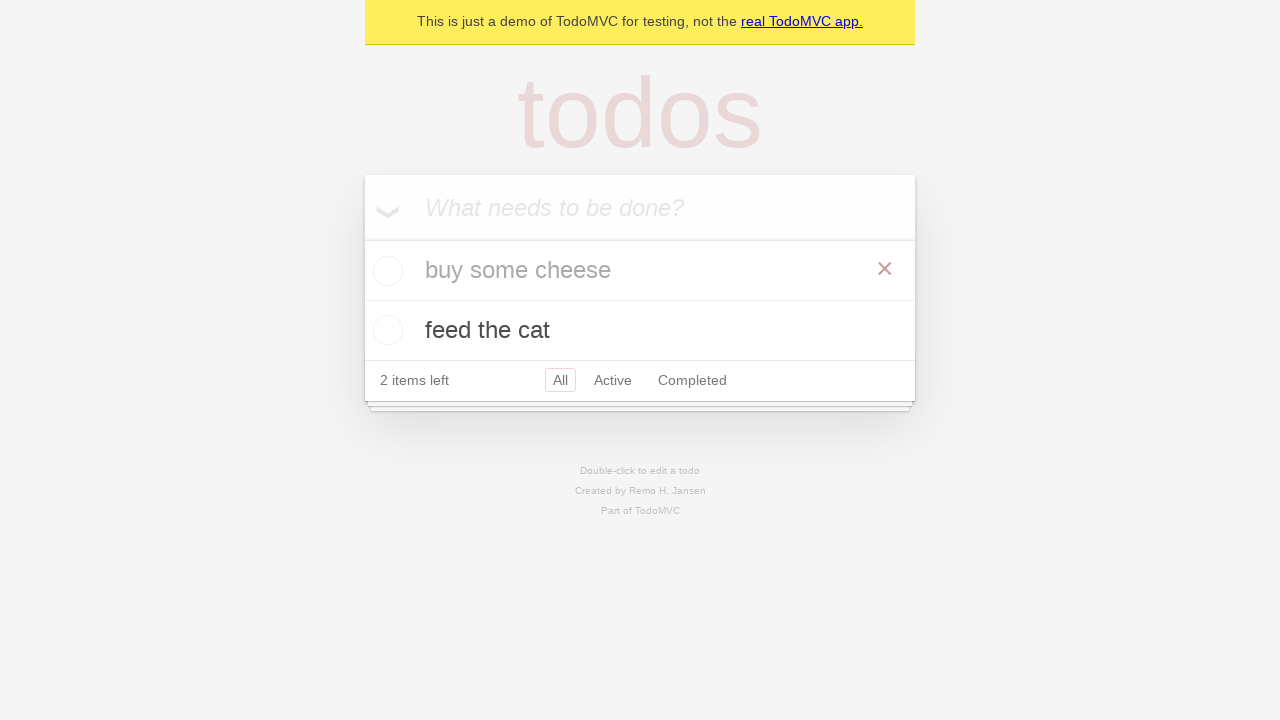

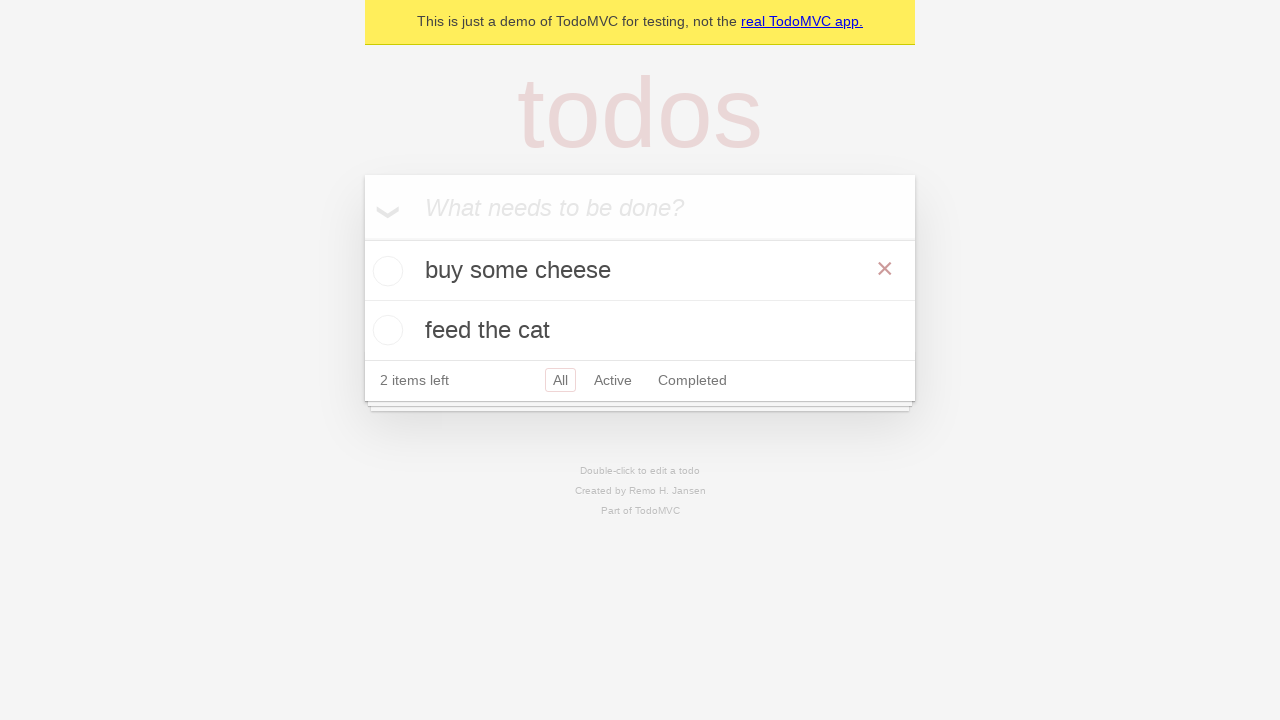